Tests completing a todo by clicking its toggle checkbox

Starting URL: https://todomvc.com/examples/react/dist/

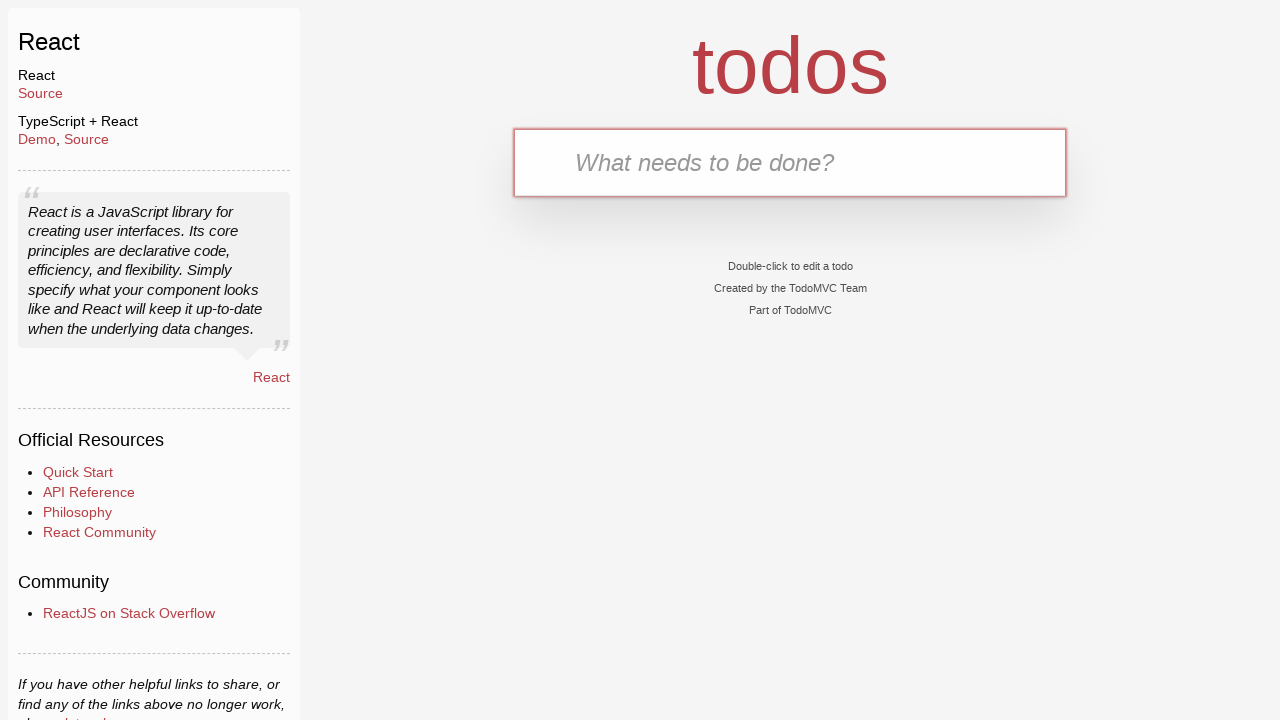

Filled todo input field with 'Complete this task' on internal:testid=[data-testid="text-input"s]
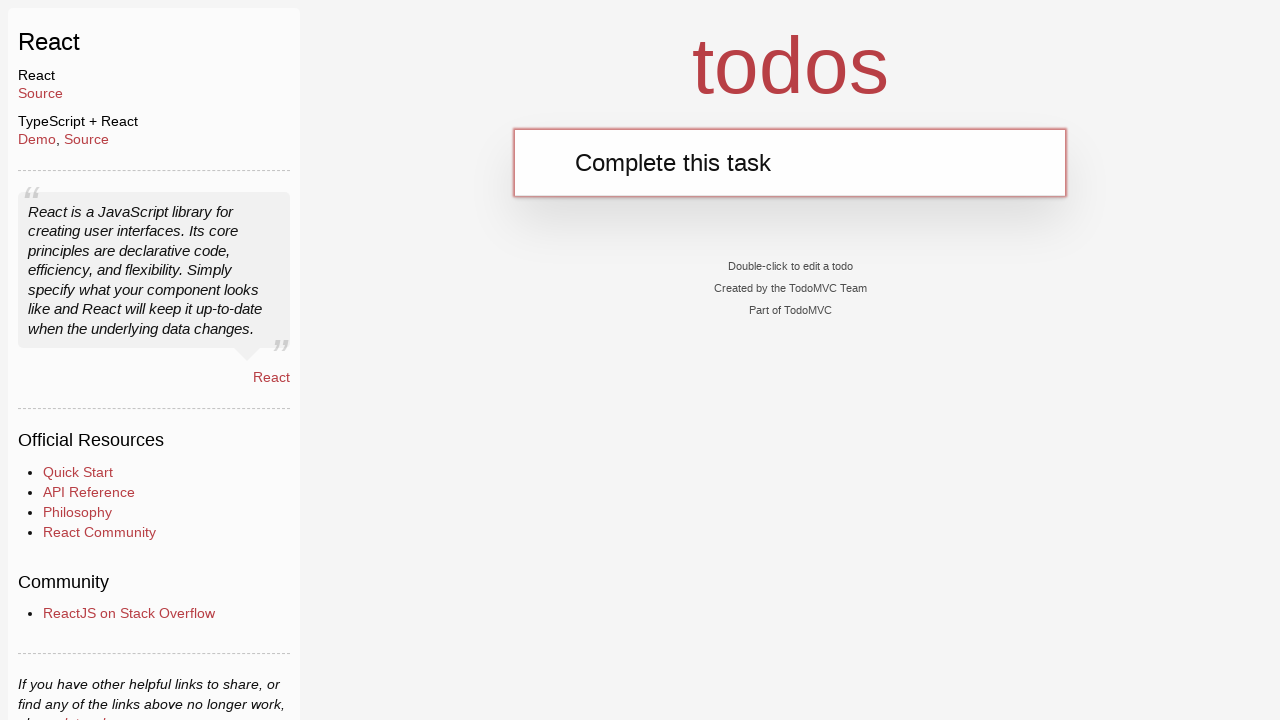

Pressed Enter to add the todo item on internal:testid=[data-testid="text-input"s]
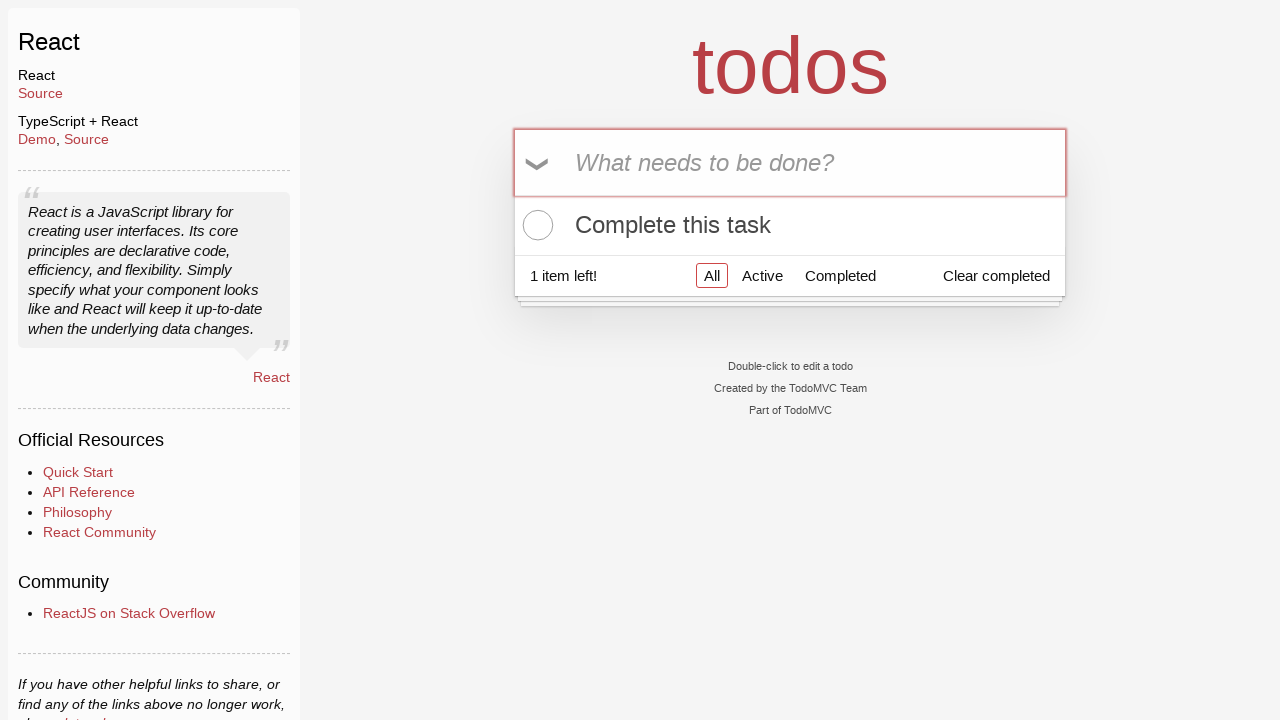

Located the todo item with text 'Complete this task'
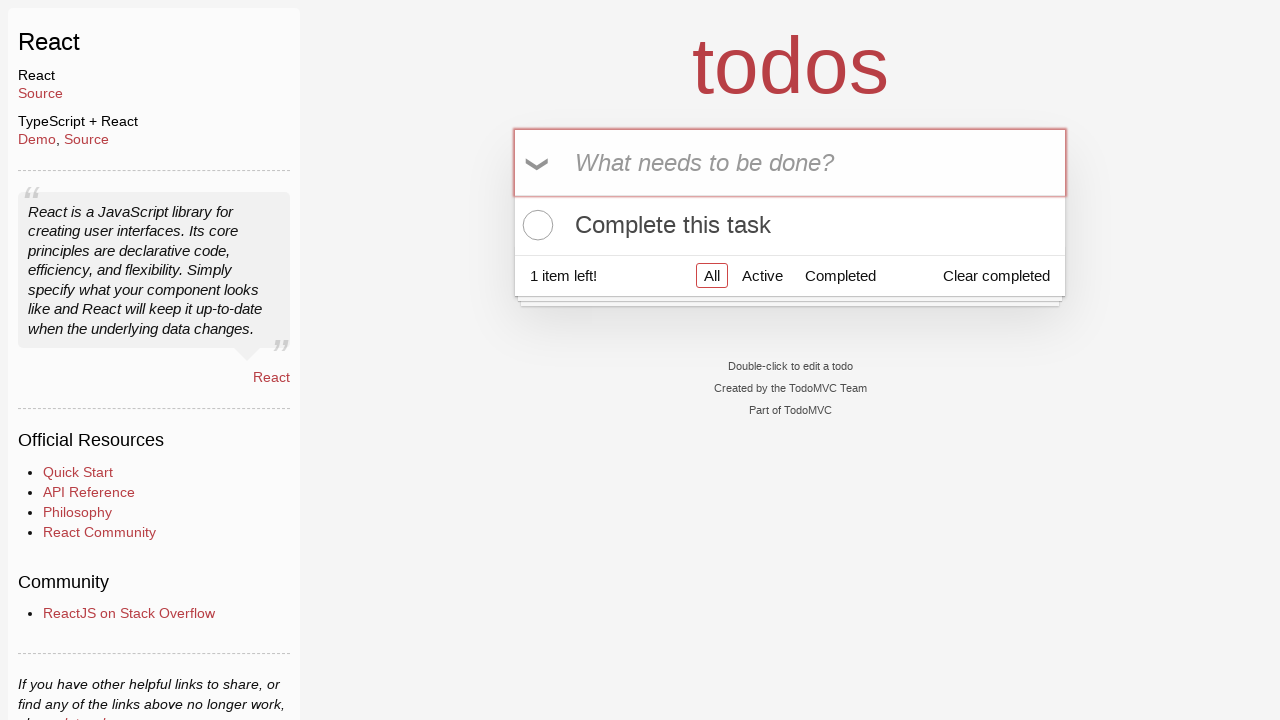

Clicked the toggle checkbox to mark todo as completed at (535, 225) on internal:role=listitem >> internal:has-text="Complete this task"i >> internal:te
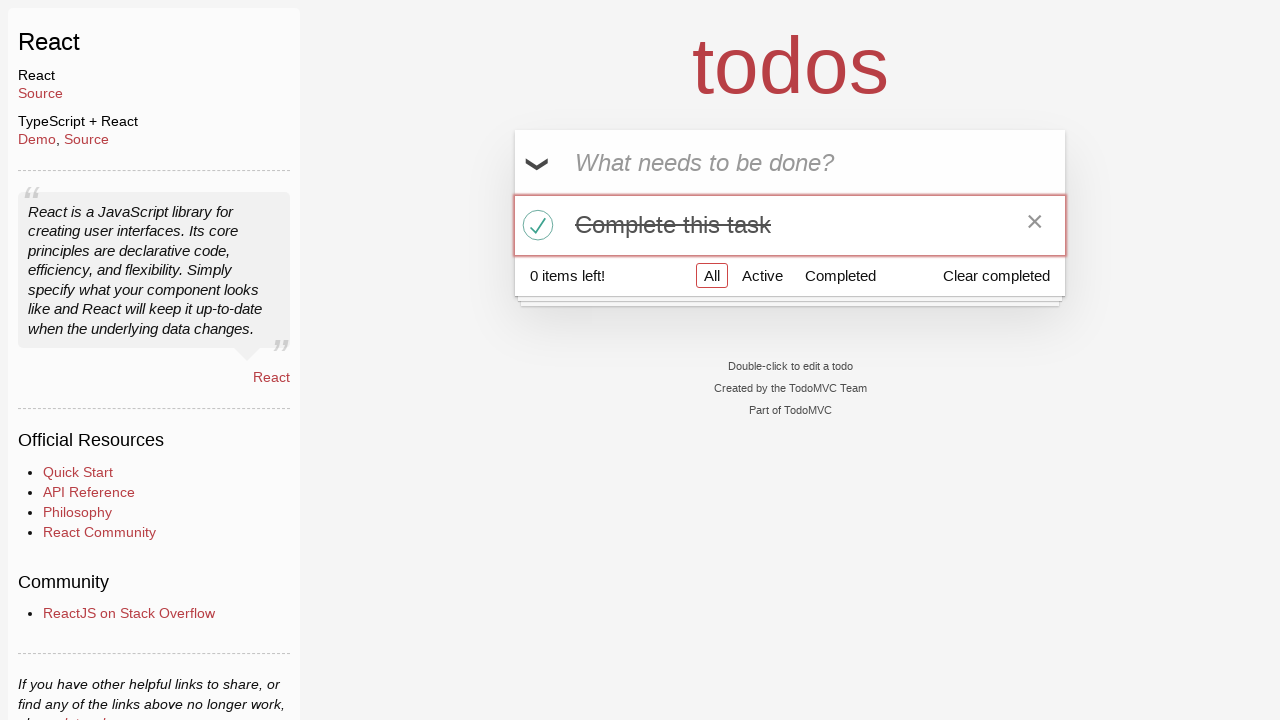

Verified todo item has 'completed' class
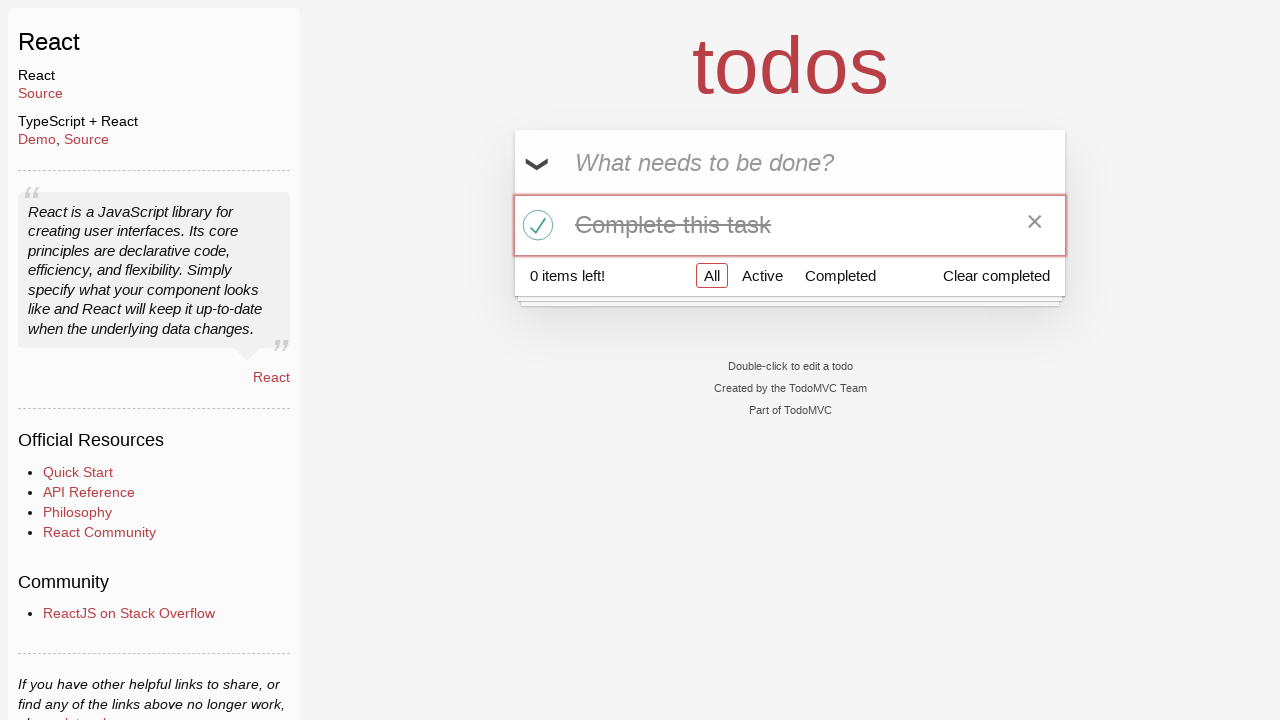

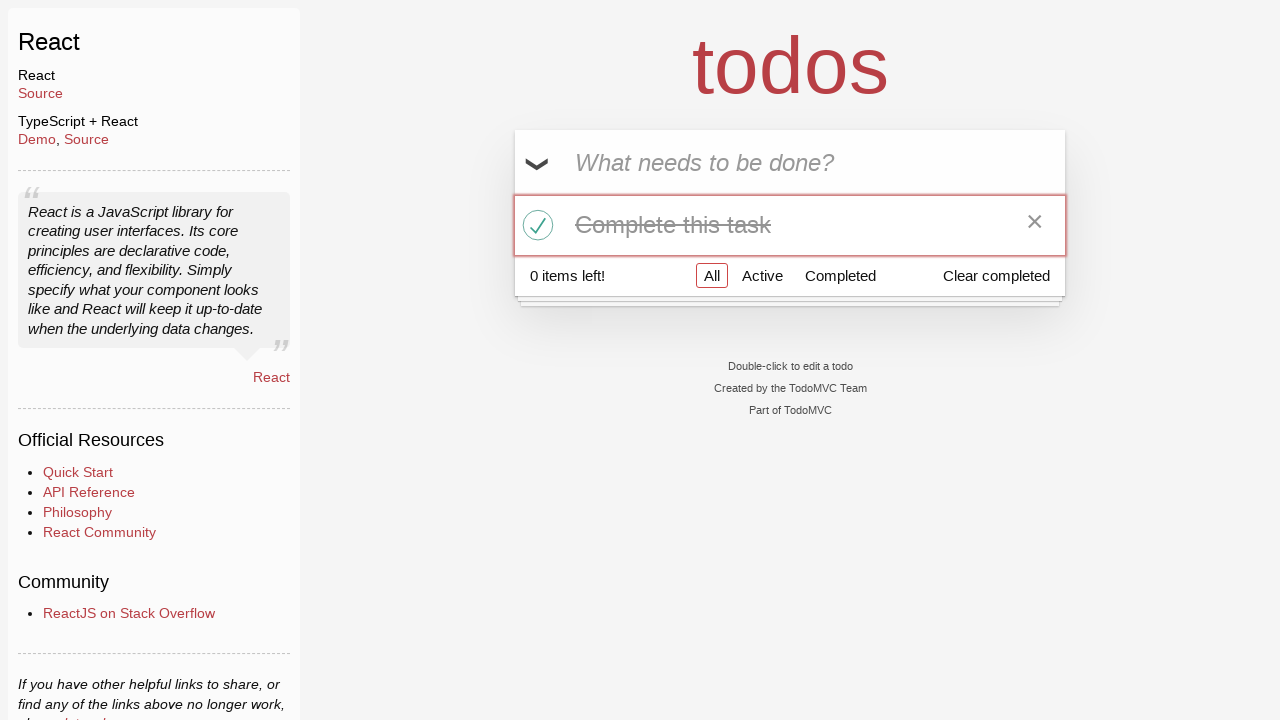